Fills a text box form with name and email, then submits and validates the displayed results

Starting URL: https://demoqa.com/text-box

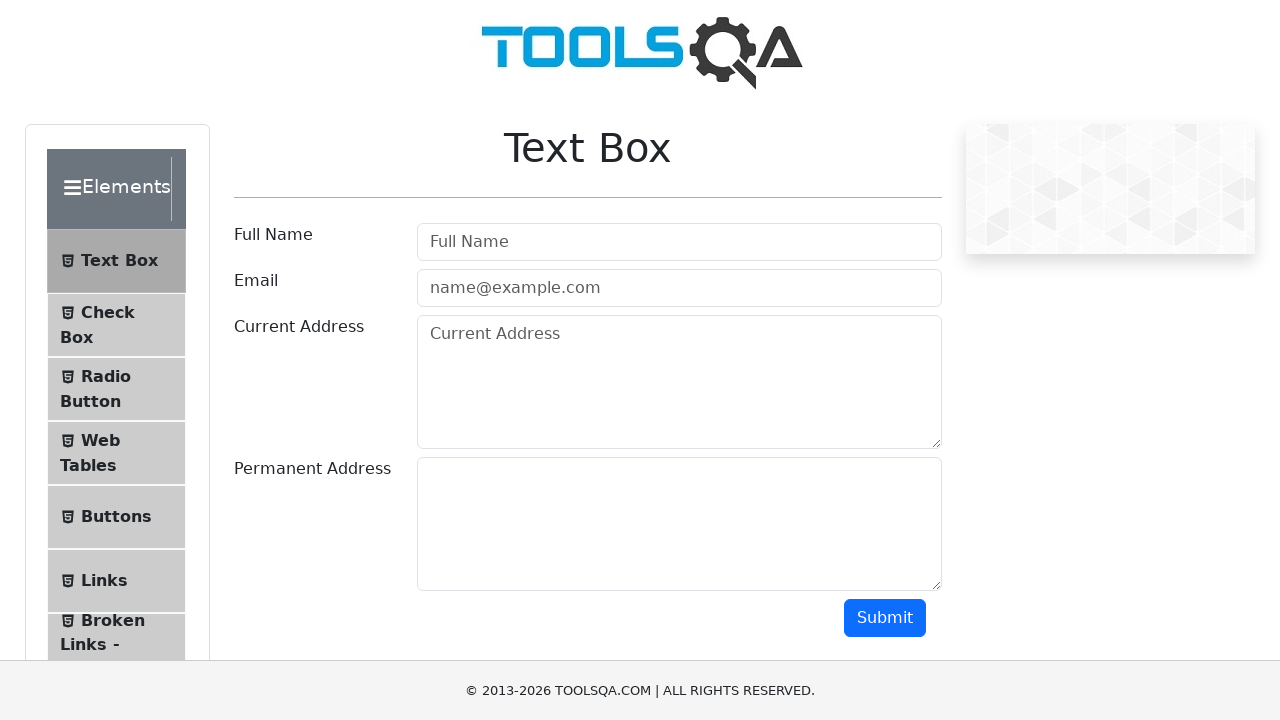

Filled username field with 'Ramiro' on #userName
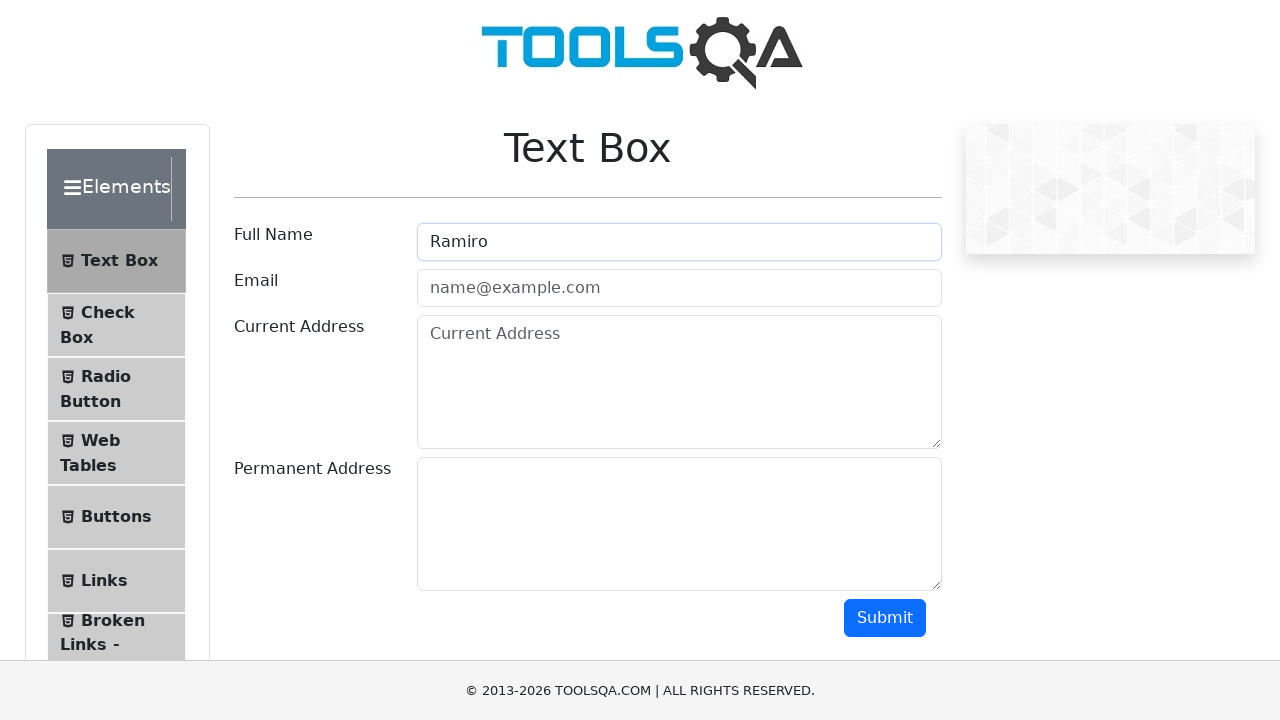

Filled email field with 'Ramiro@yahoo.com' on #userEmail
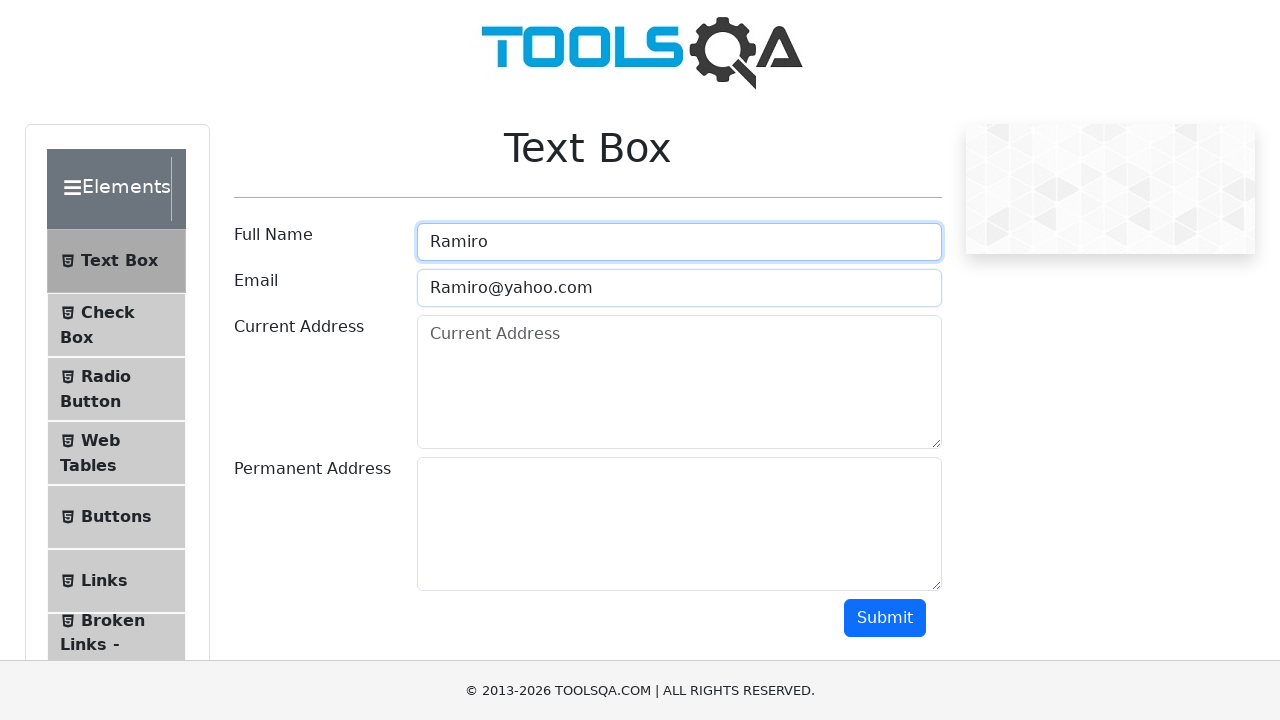

Clicked submit button to submit the form at (885, 618) on #submit
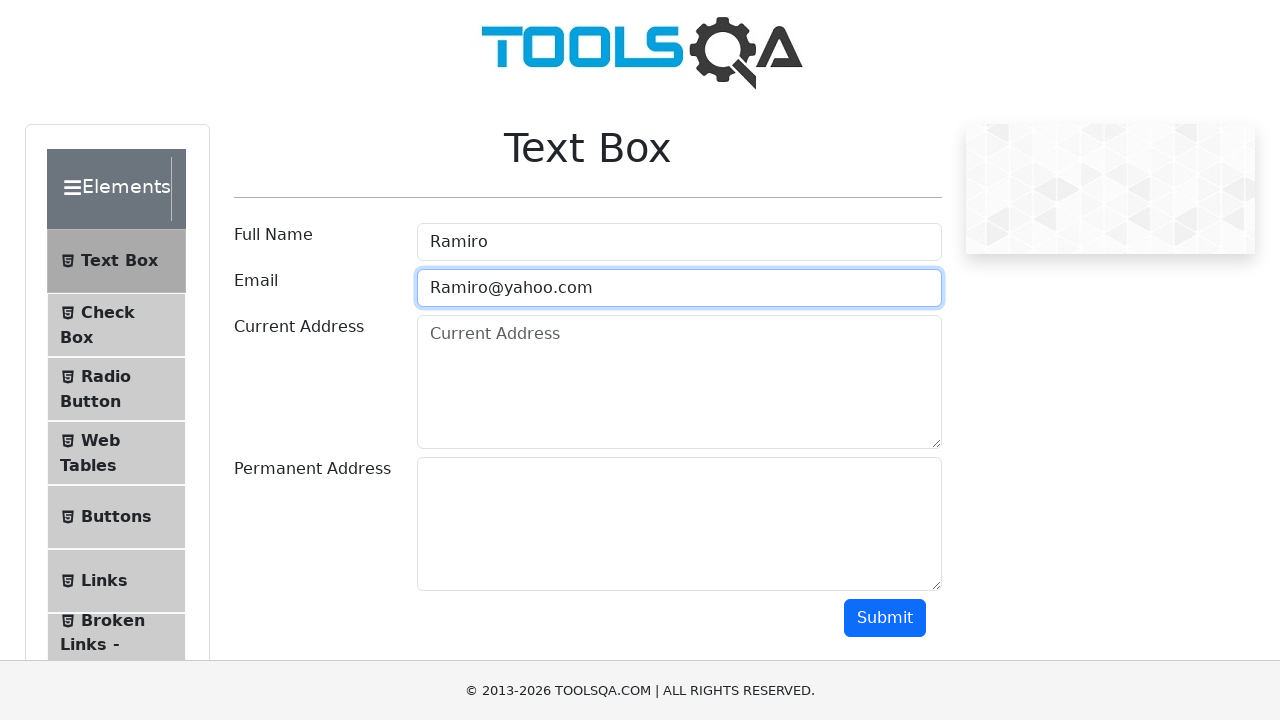

Results displayed with name field visible
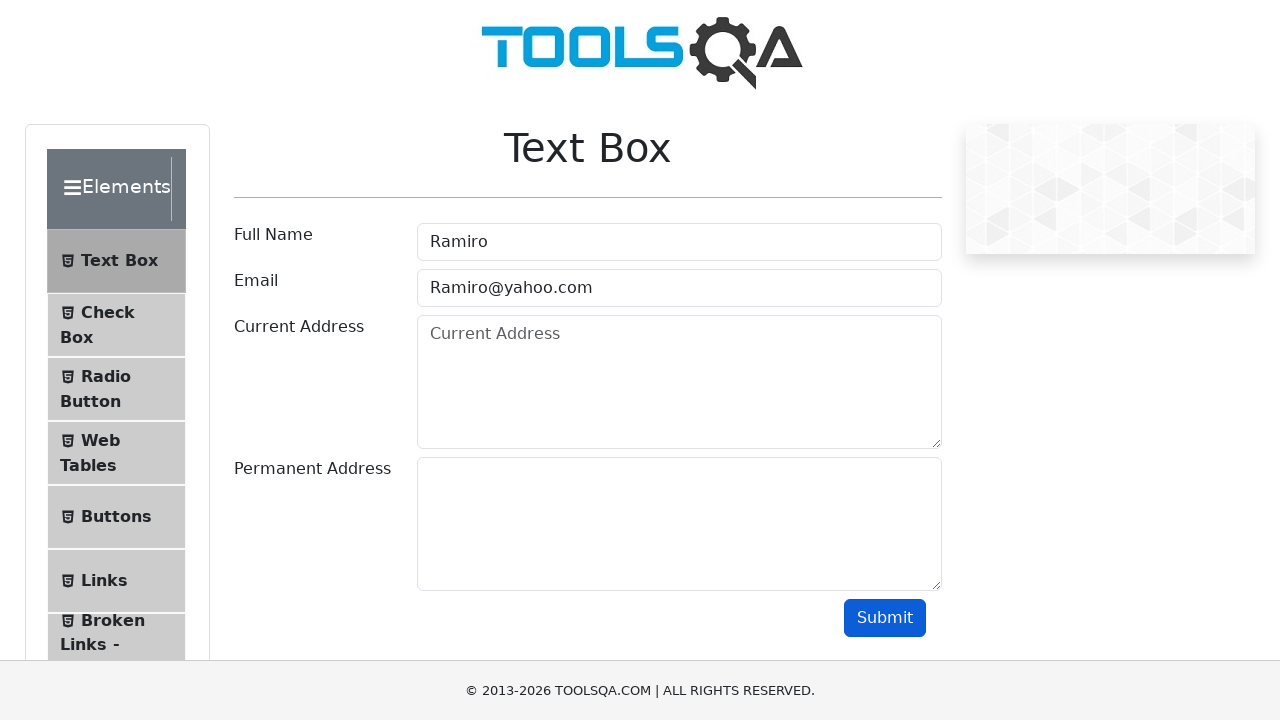

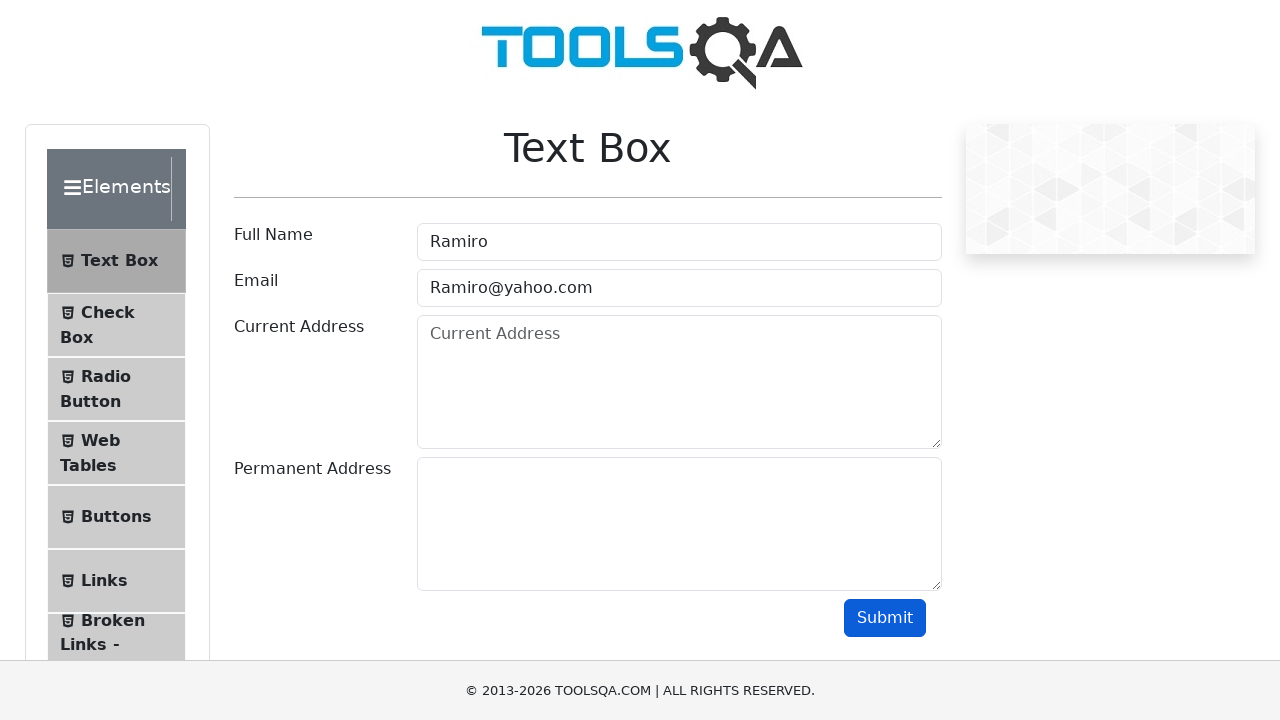